Tests drag and drop functionality and keyboard shortcuts on a demo page

Starting URL: https://crossbrowsertesting.github.io/drag-and-drop.html

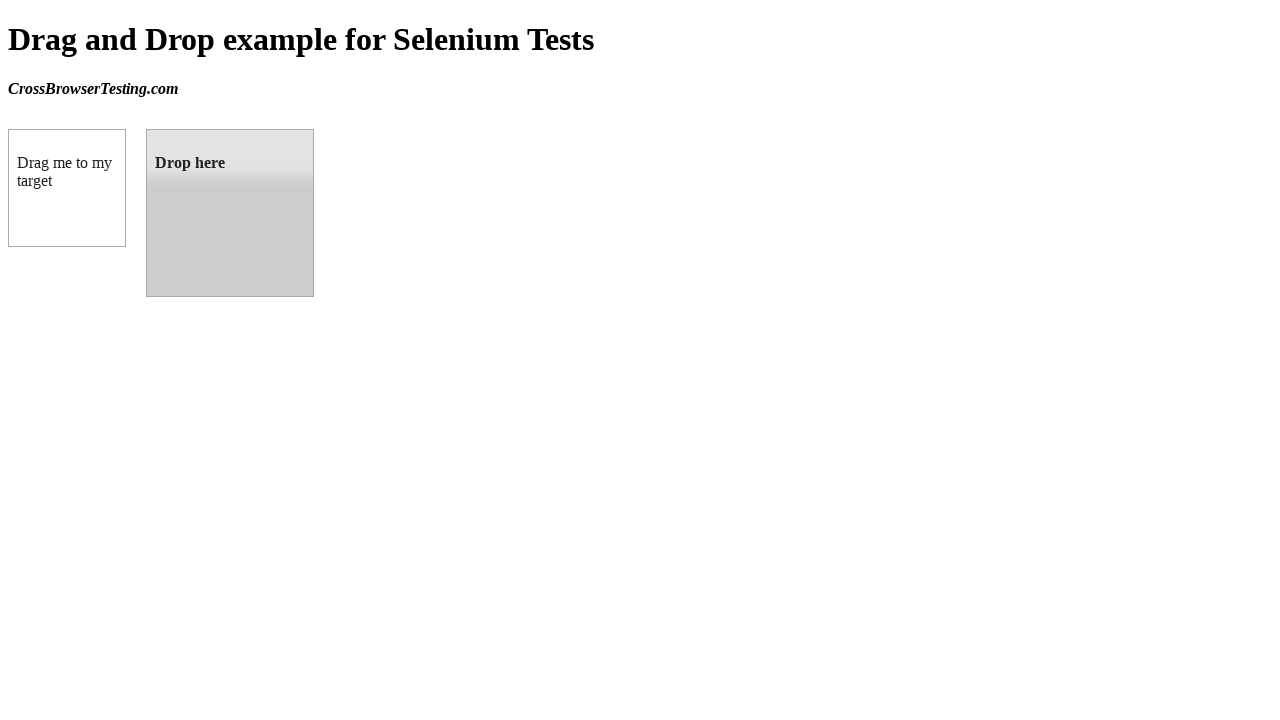

Located draggable element with ID 'draggable'
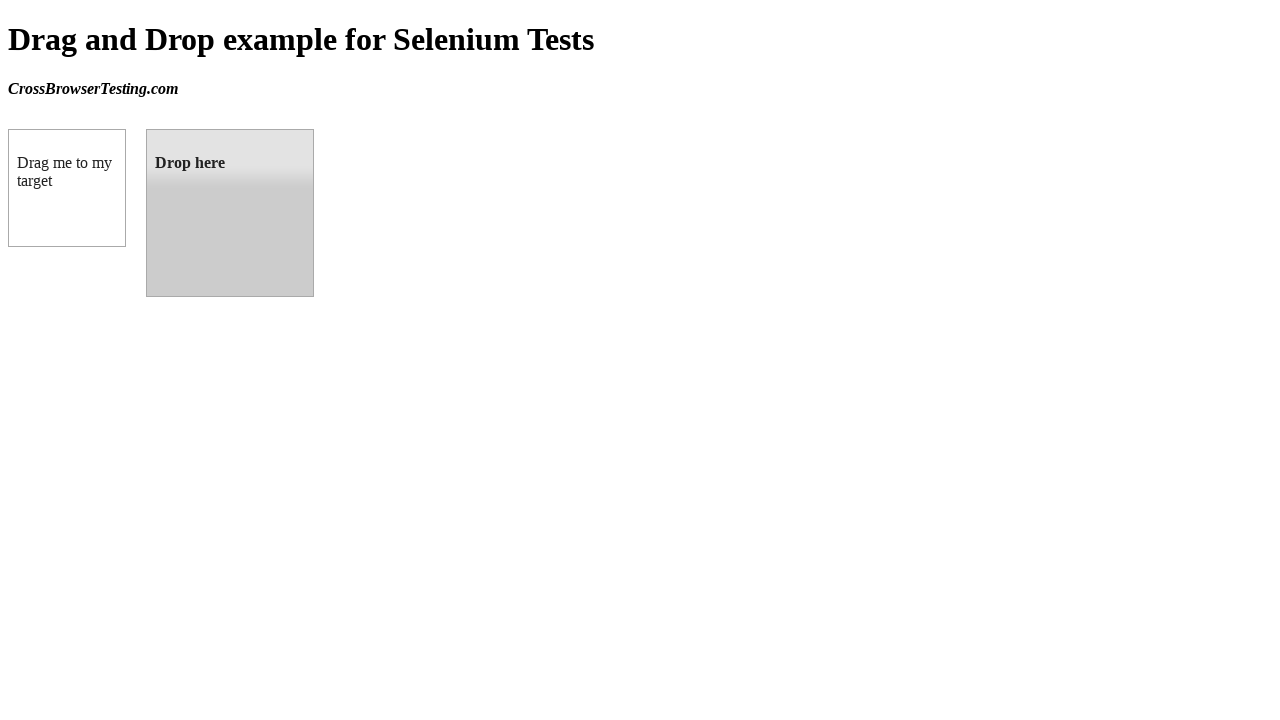

Located droppable element with ID 'droppable'
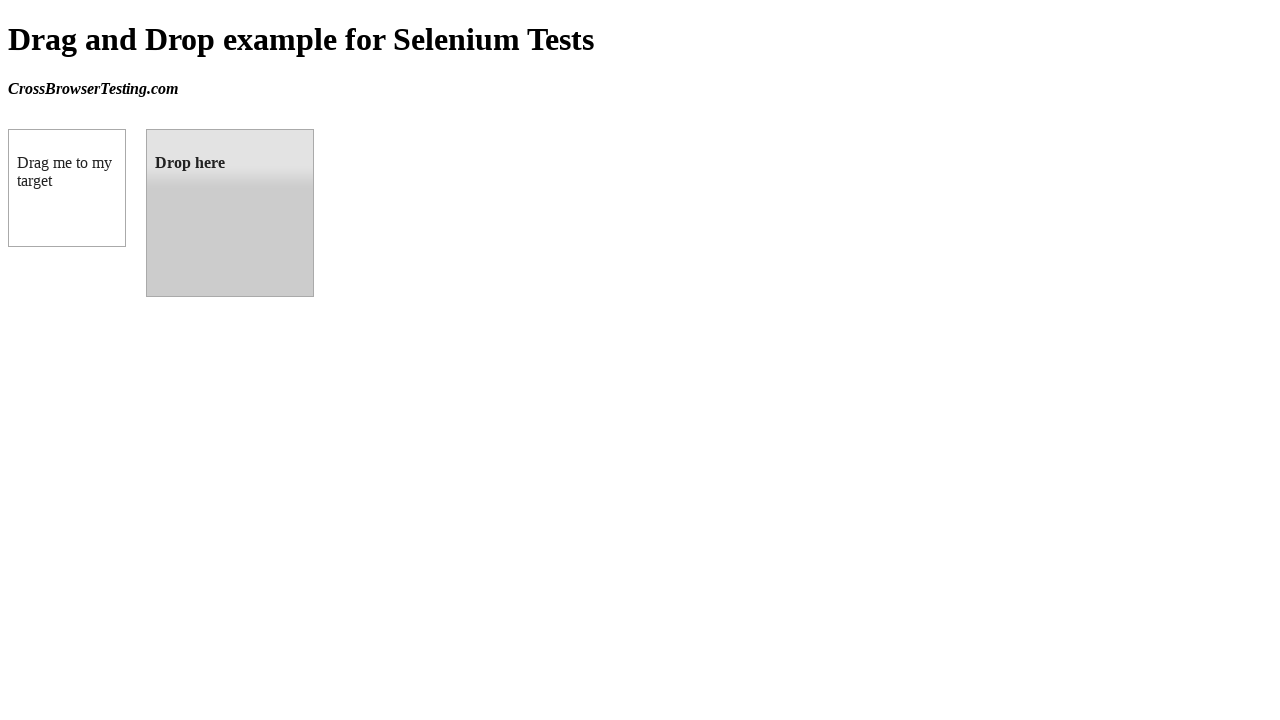

Dragged draggable element onto droppable element at (230, 213)
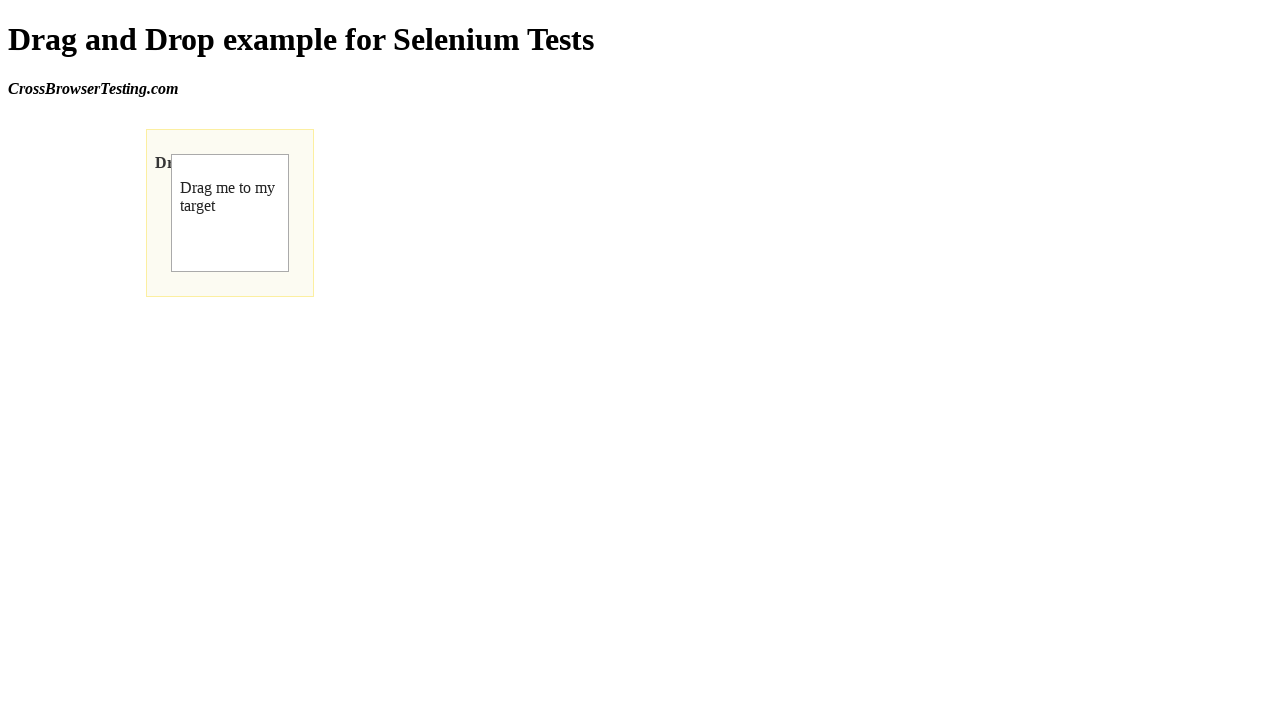

Pressed PageDown key to scroll down
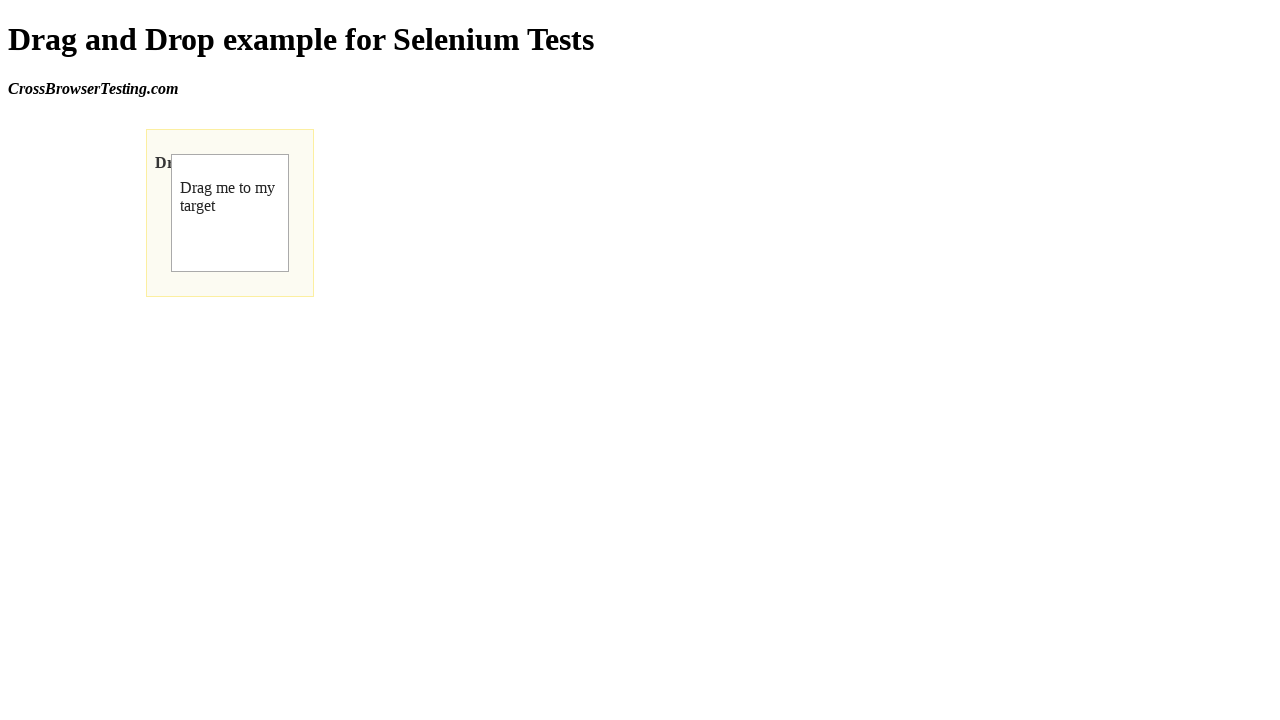

Pressed PageUp key to scroll up
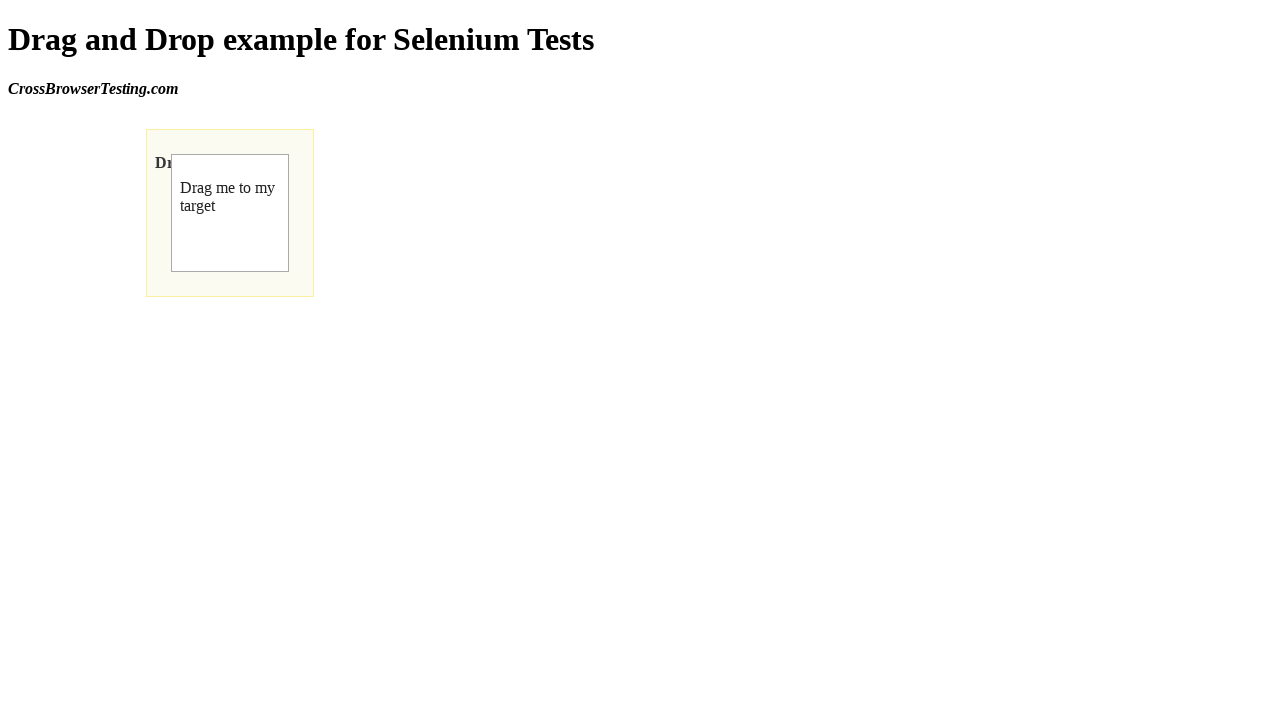

Pressed Ctrl+A to select all text on page
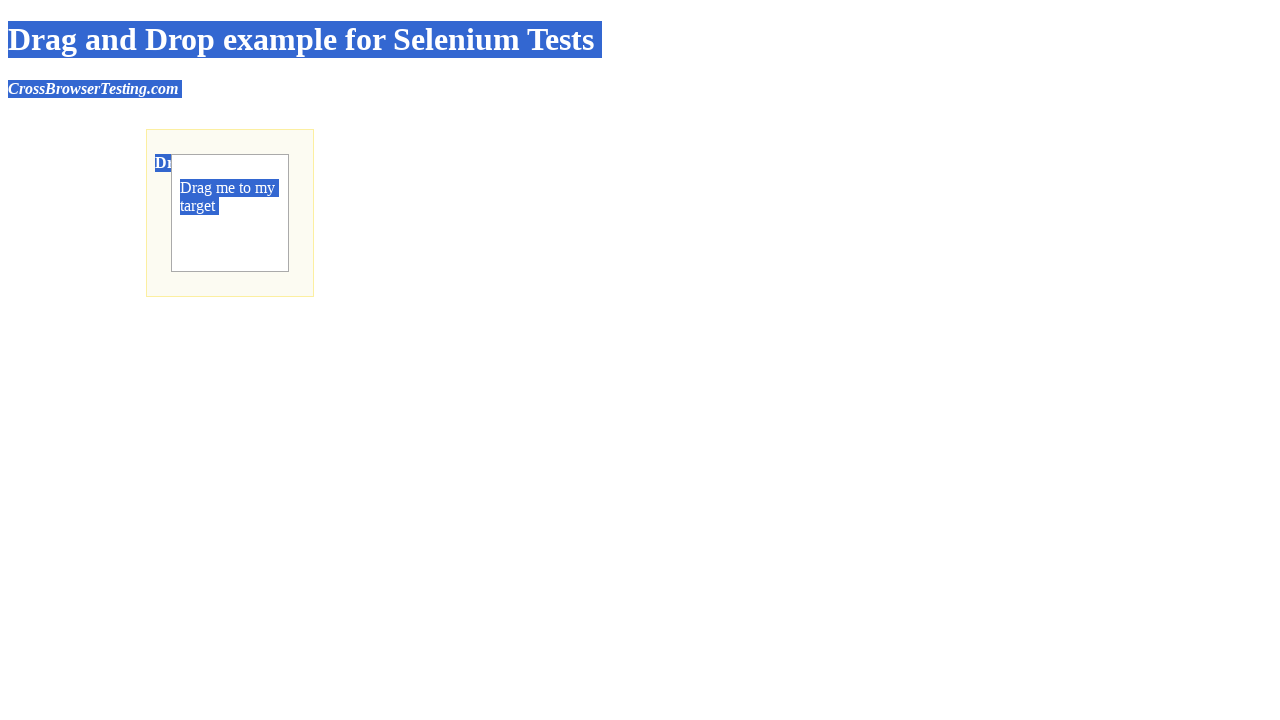

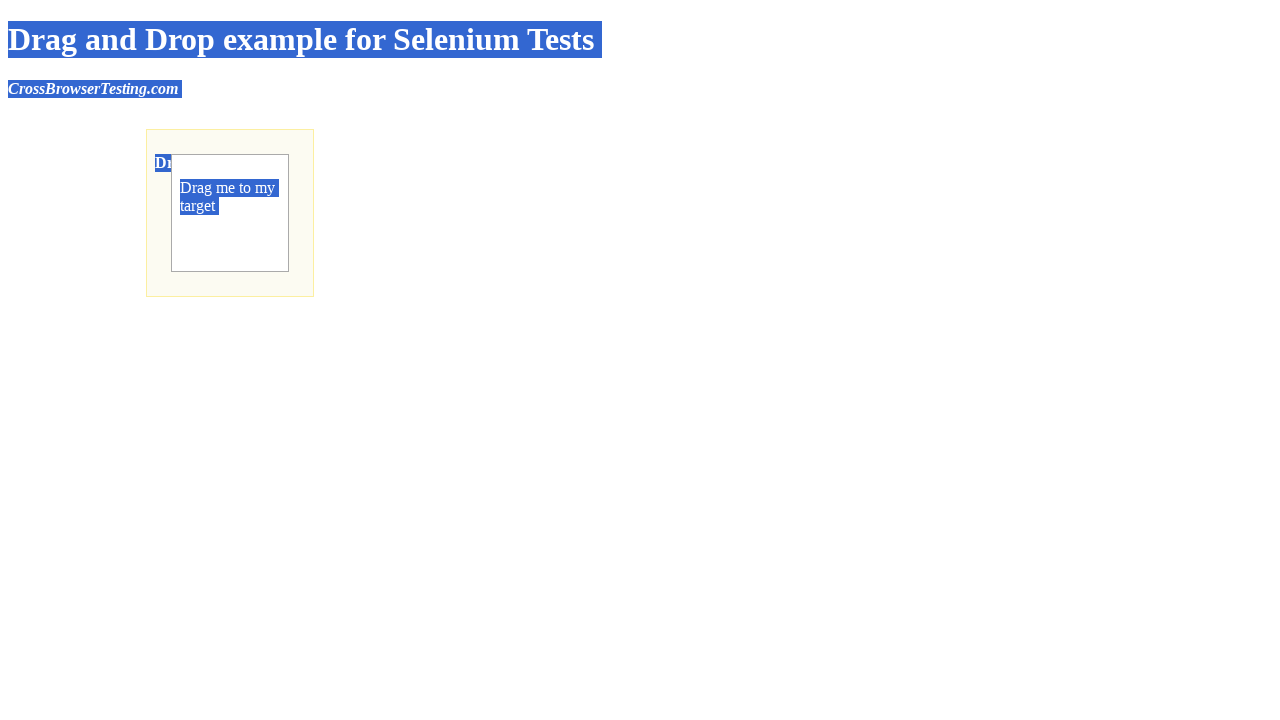